Tests alert handling functionality by triggering different types of alerts and interacting with them

Starting URL: https://rahulshettyacademy.com/AutomationPractice/

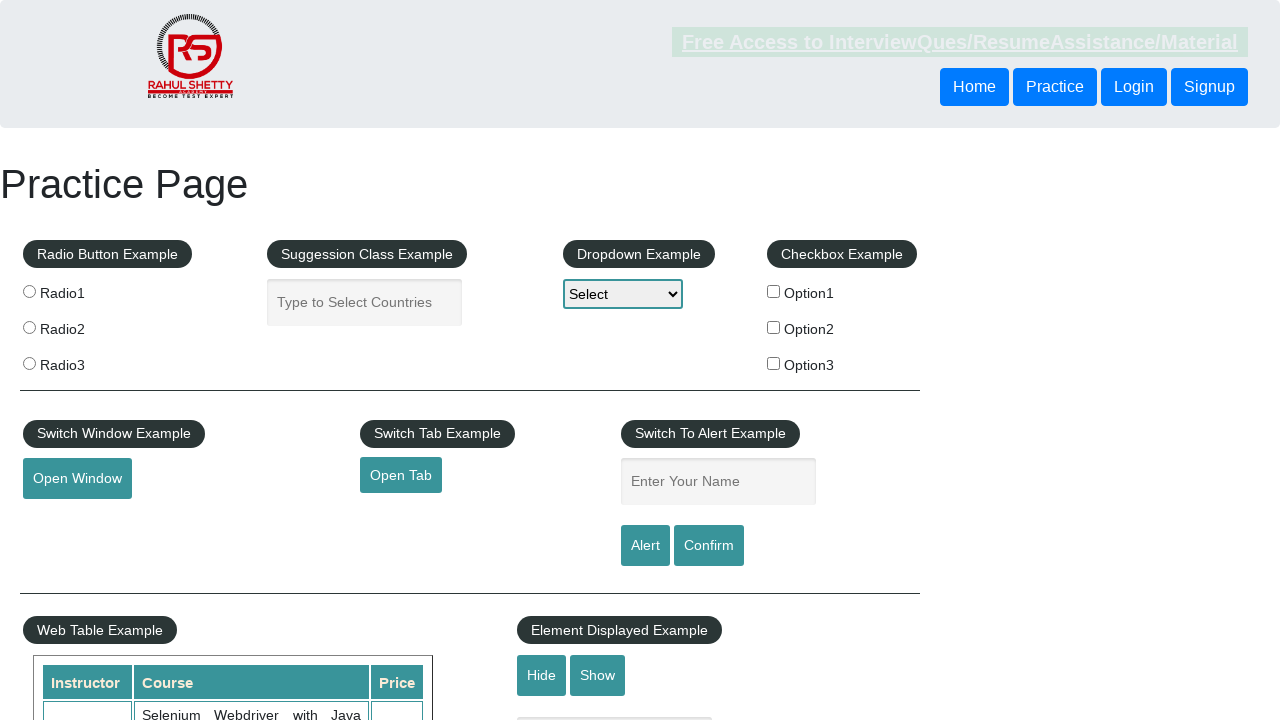

Filled name field with 'Tapas' on #name
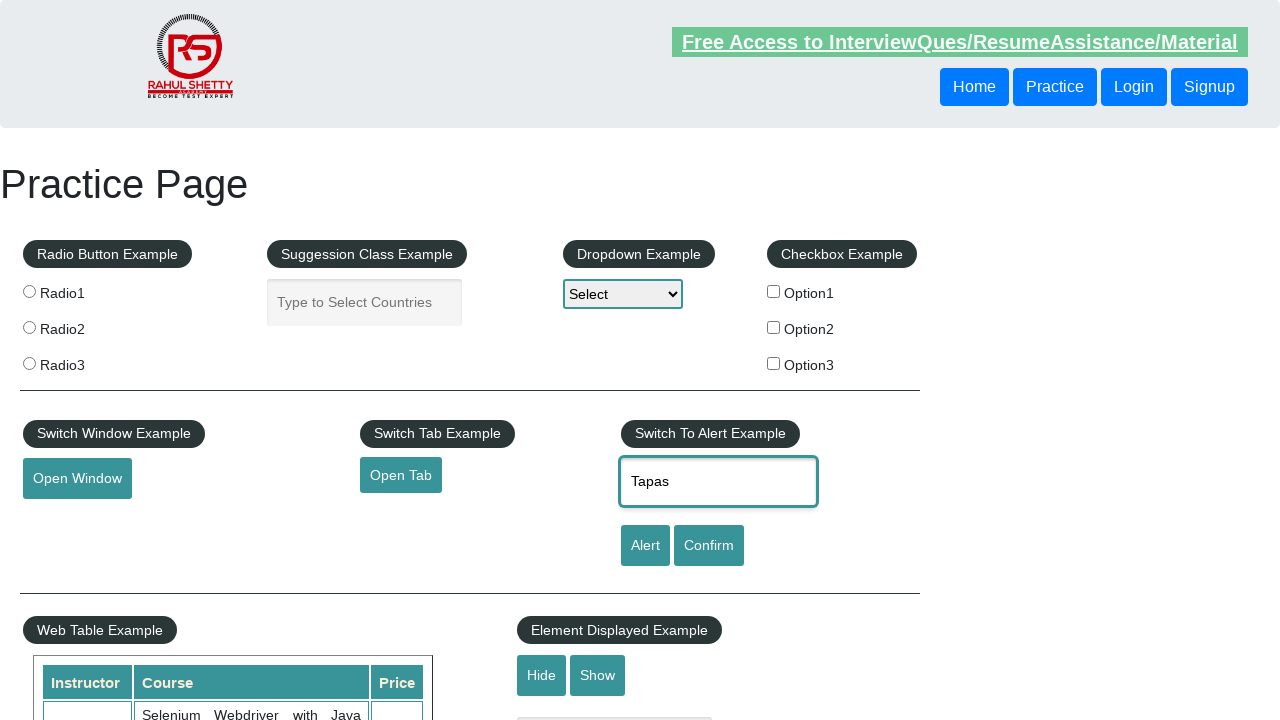

Clicked alert button to trigger first alert at (645, 546) on #alertbtn.btn-style
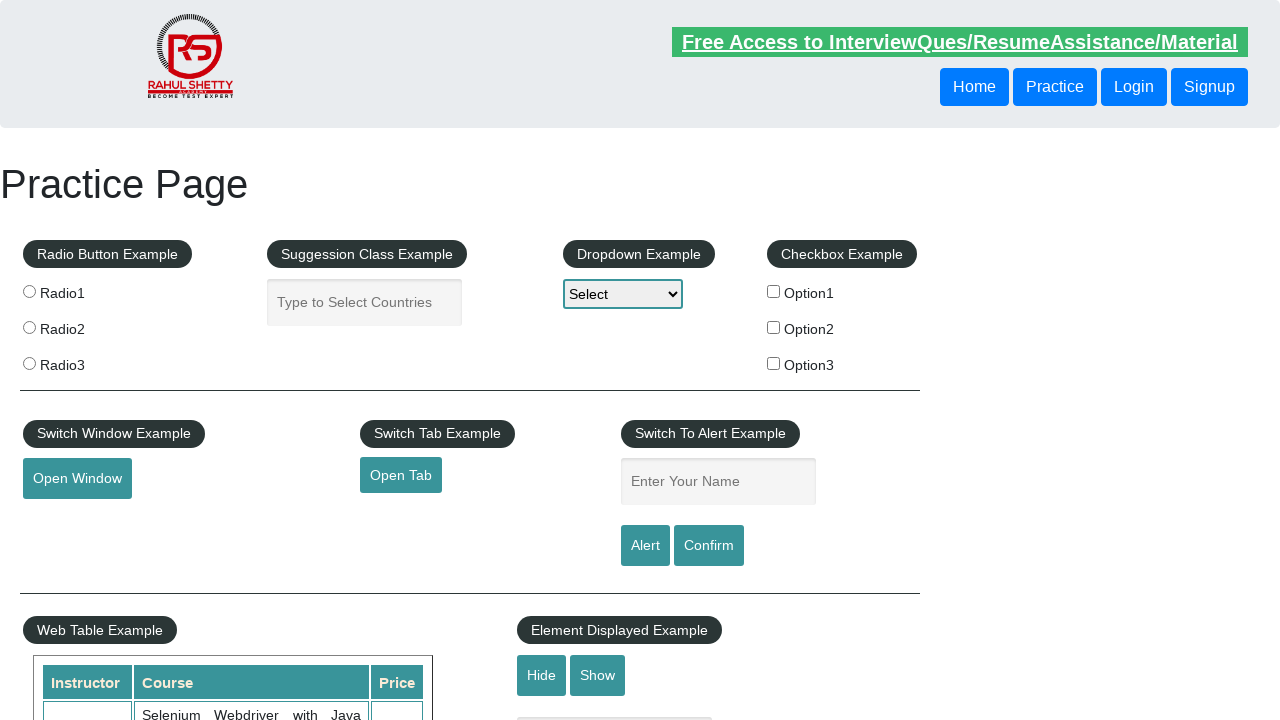

Accepted the first alert dialog
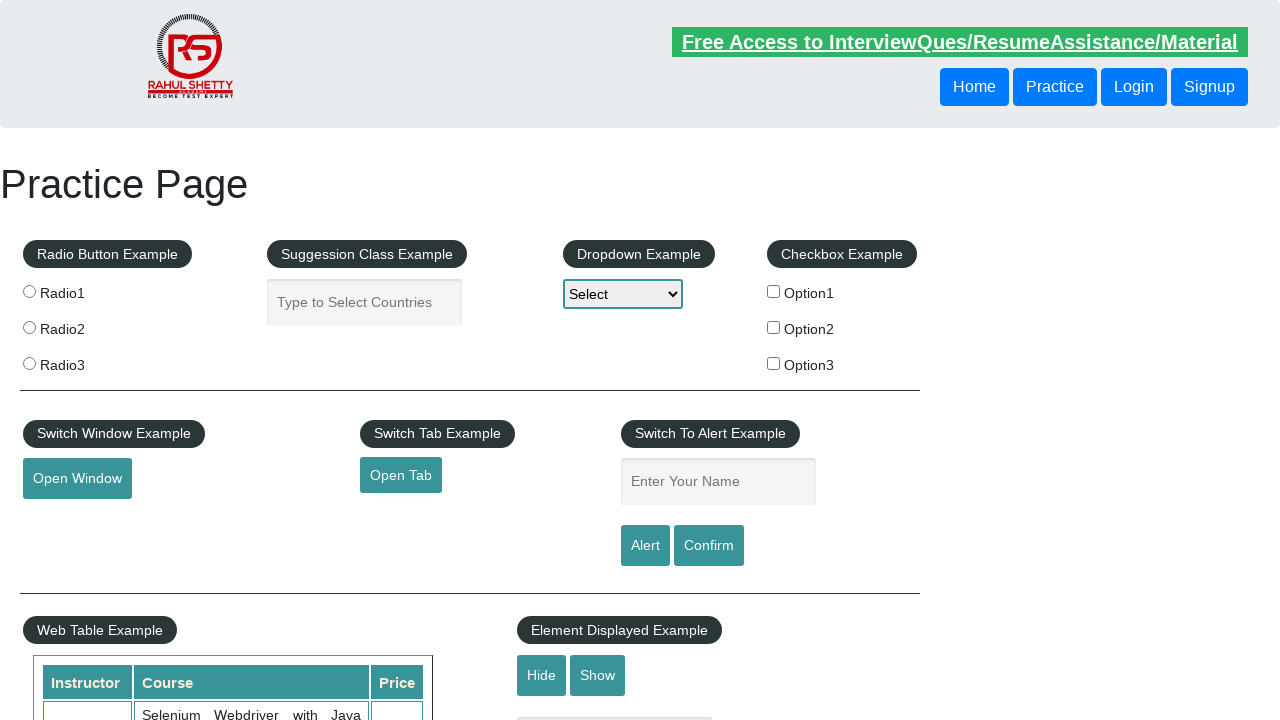

Clicked confirm button to trigger second alert at (709, 546) on #confirmbtn
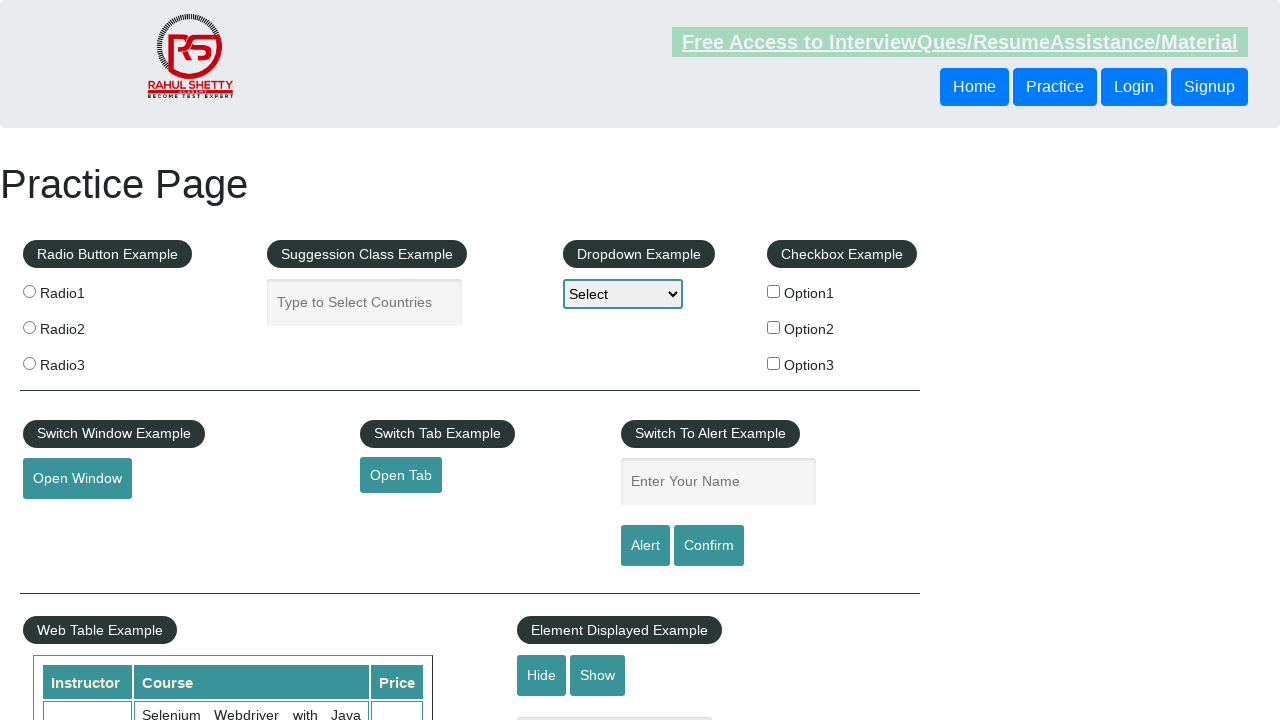

Dismissed the second alert dialog
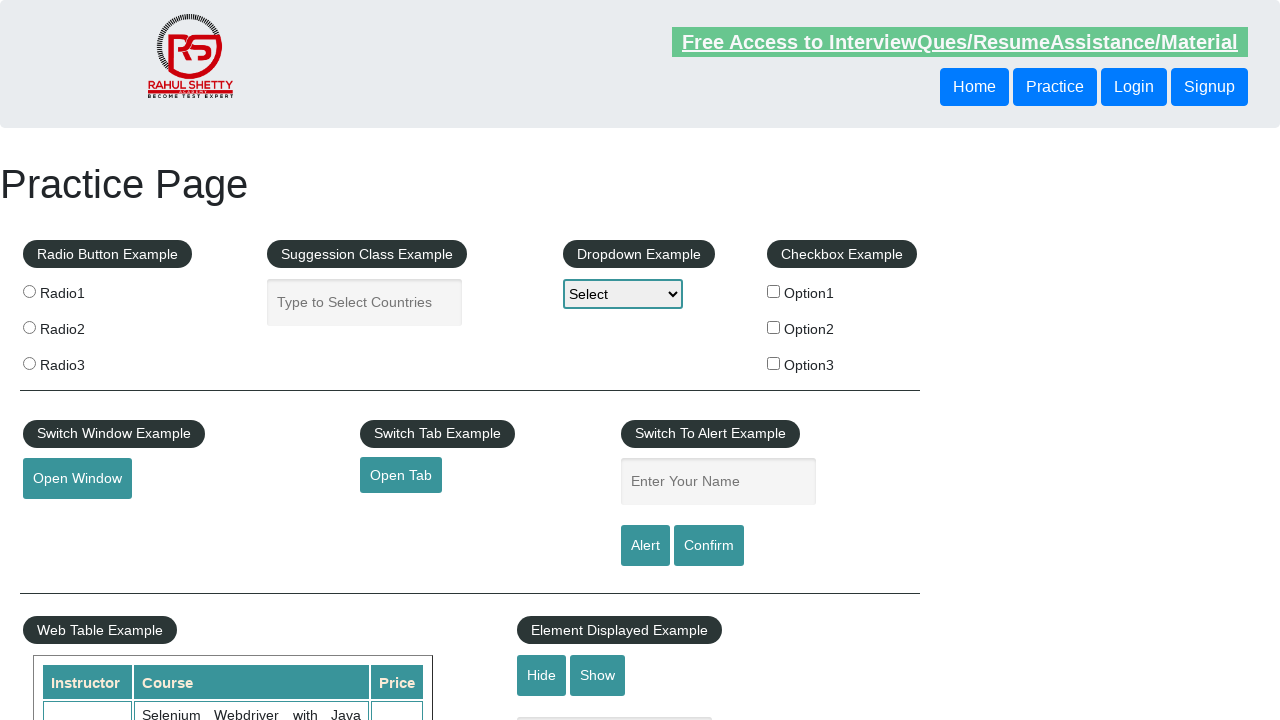

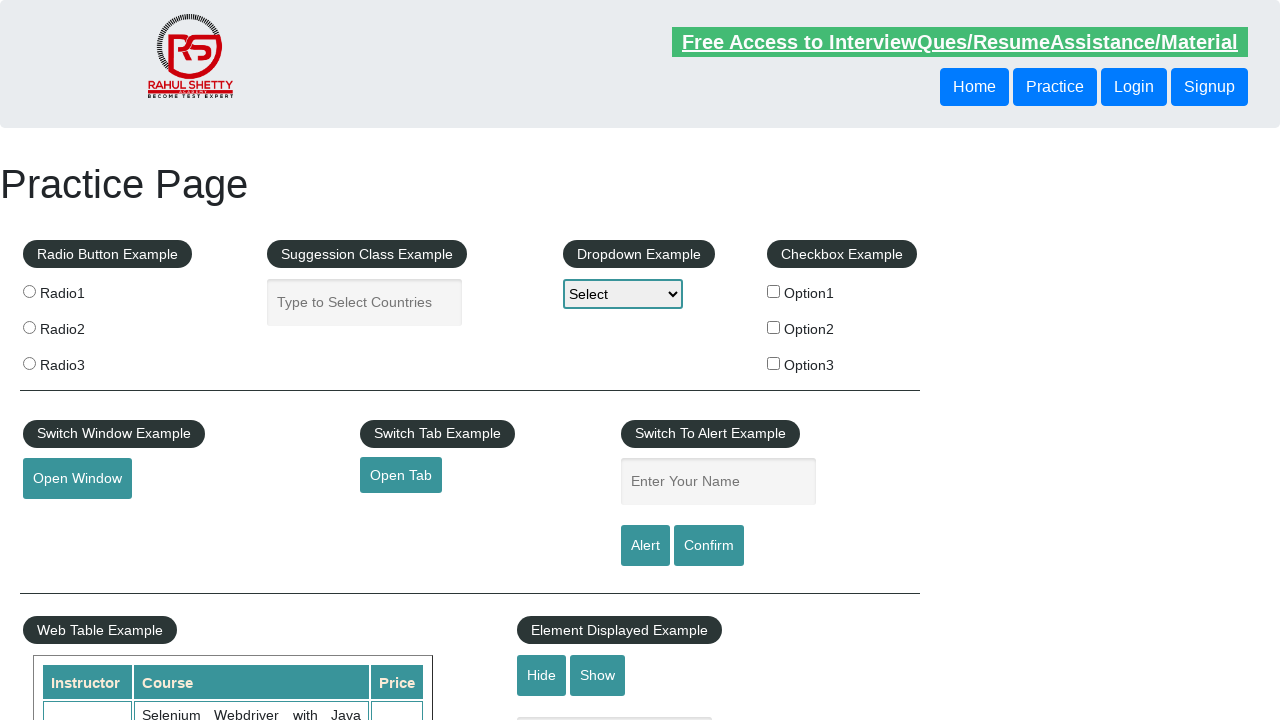